Tests dynamic loading functionality by clicking through to Example 1, starting the loading process, and verifying that "Hello World!" text appears after loading completes

Starting URL: https://the-internet.herokuapp.com/

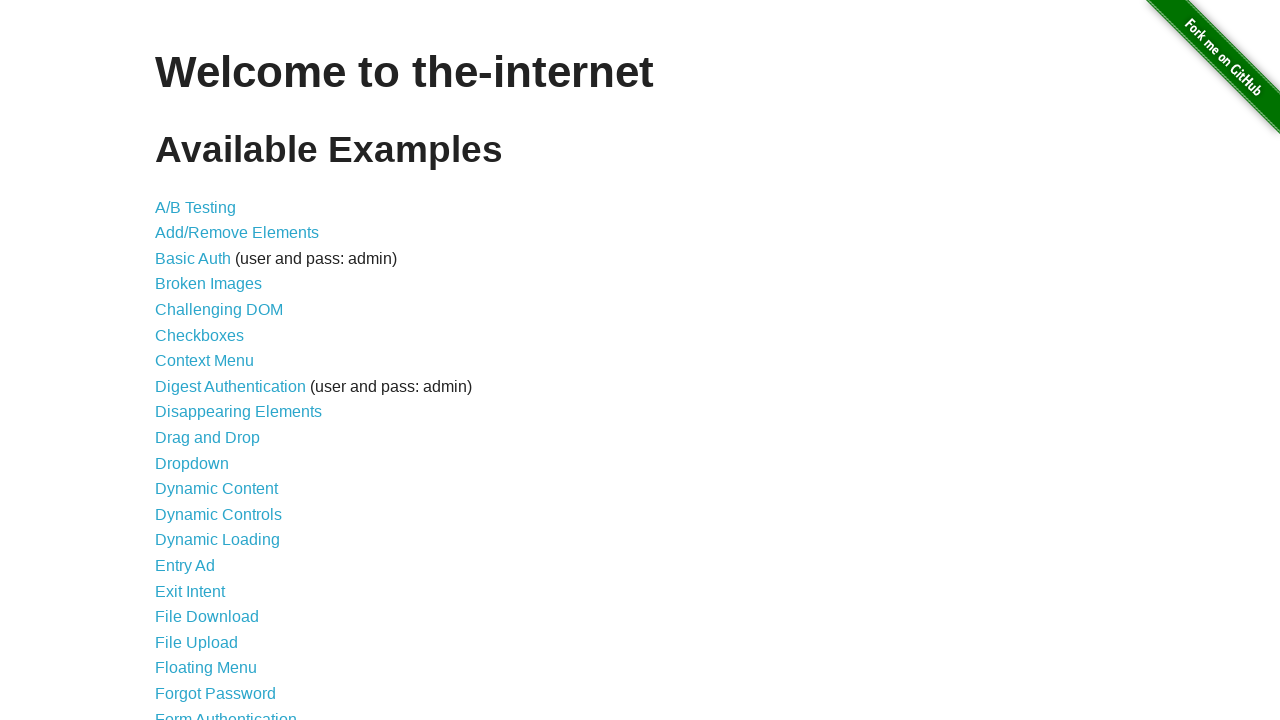

Clicked on Dynamic Loading link at (218, 540) on a:text('Dynamic Loading')
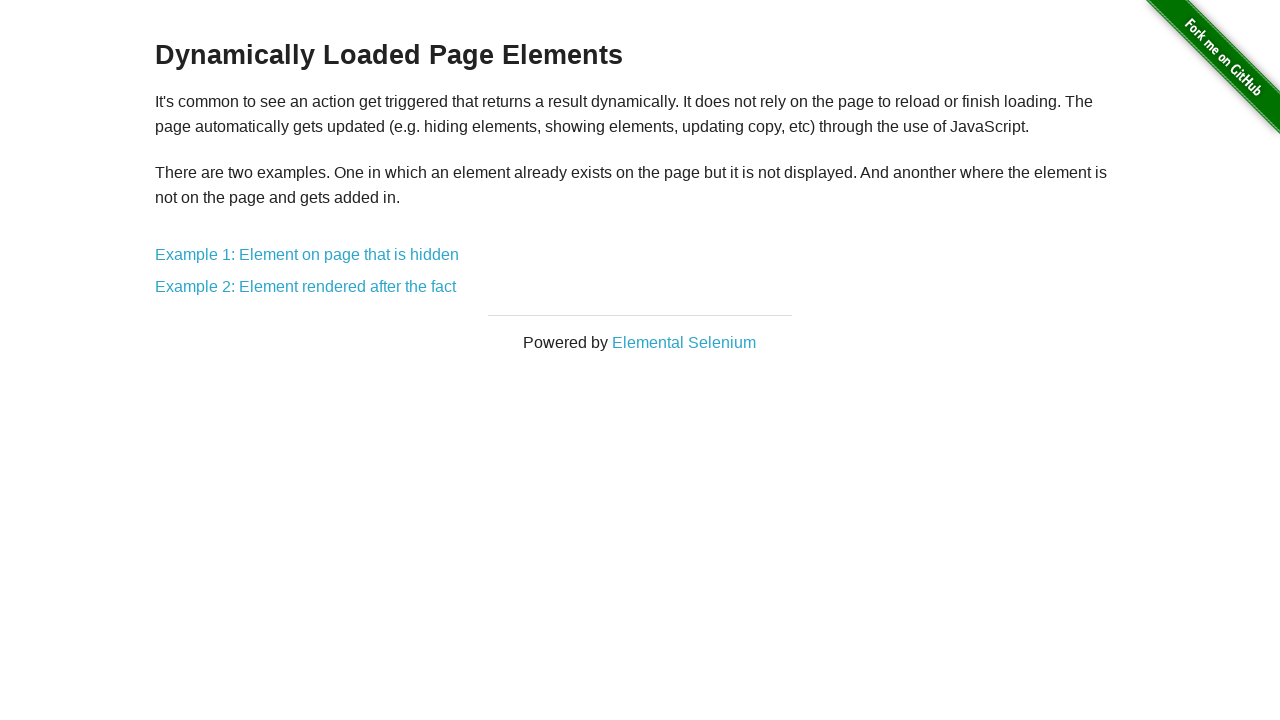

Clicked on Example 1 link at (307, 255) on a:has-text('Example 1')
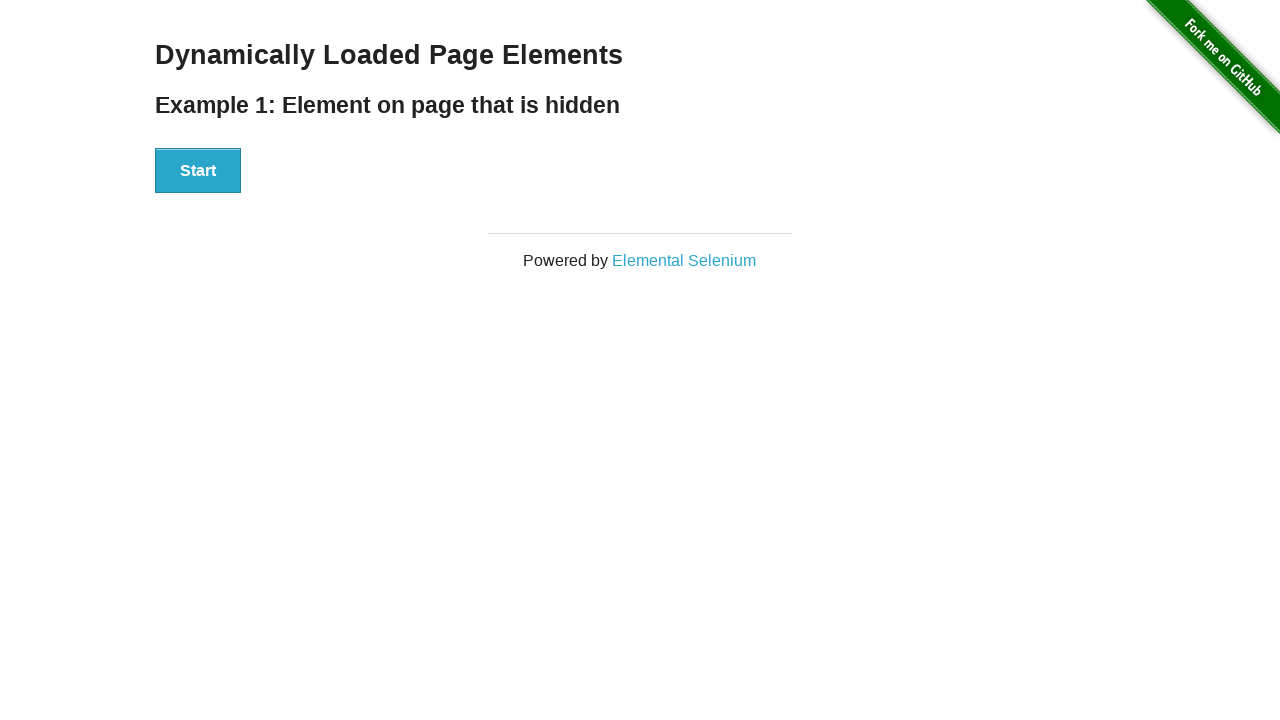

Clicked the Start button to begin loading at (198, 171) on button
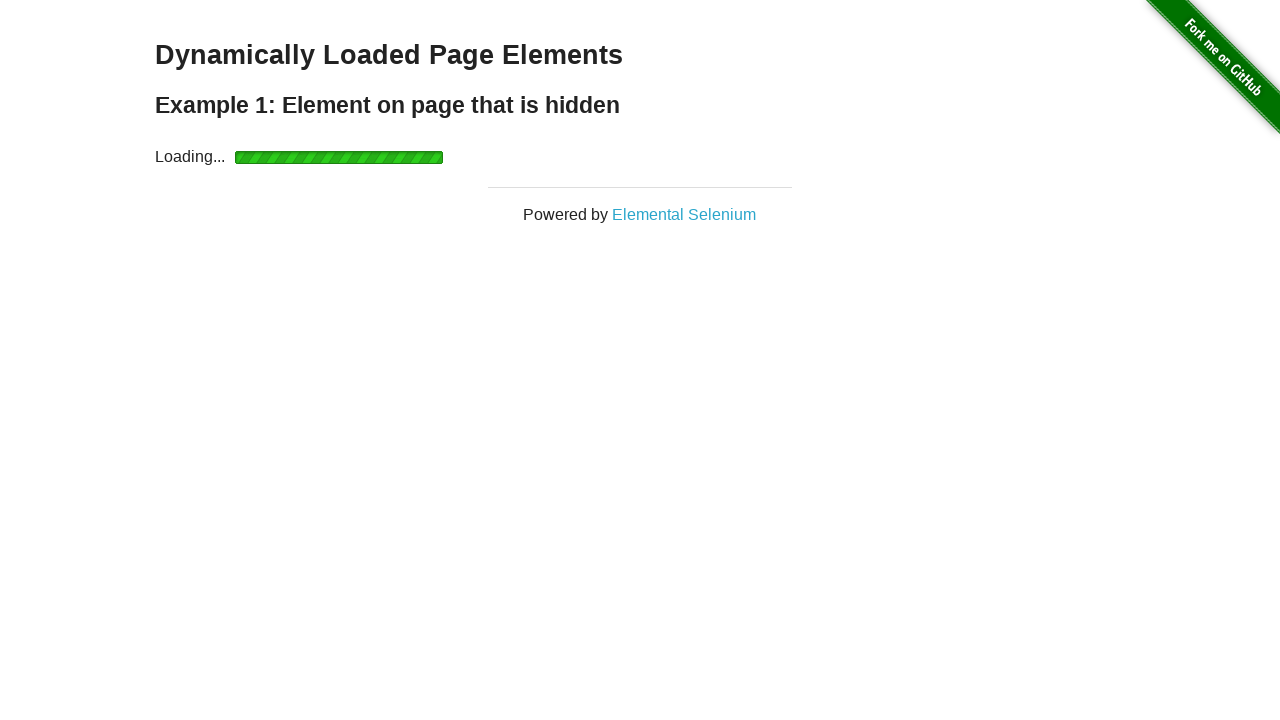

Loading completed and 'Hello World!' text became visible
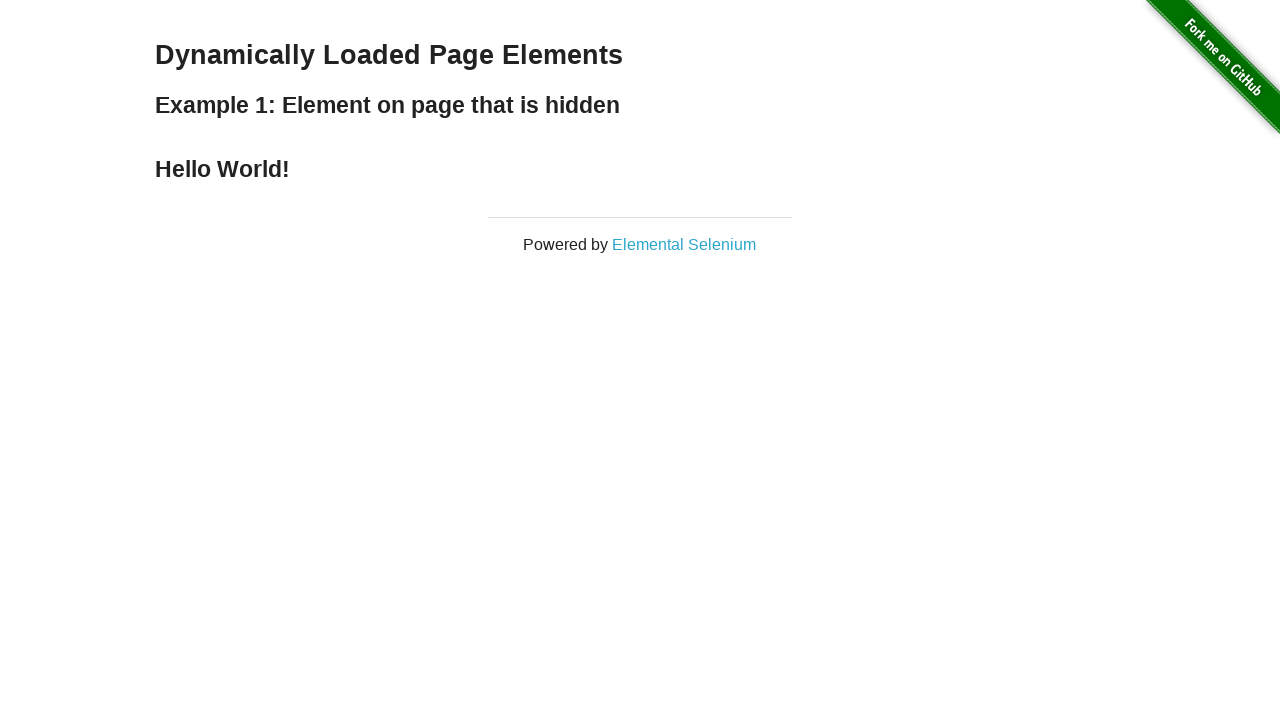

Verified that 'Hello World!' element is visible
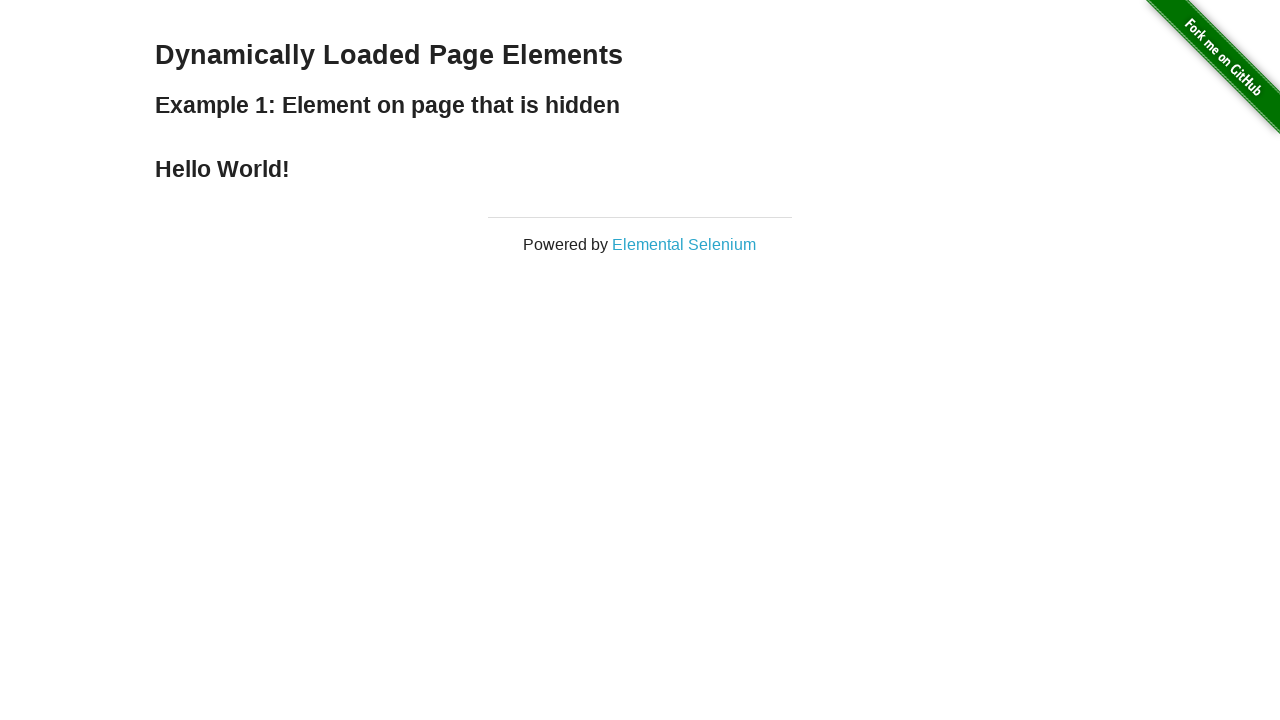

Verified that element text content is 'Hello World!'
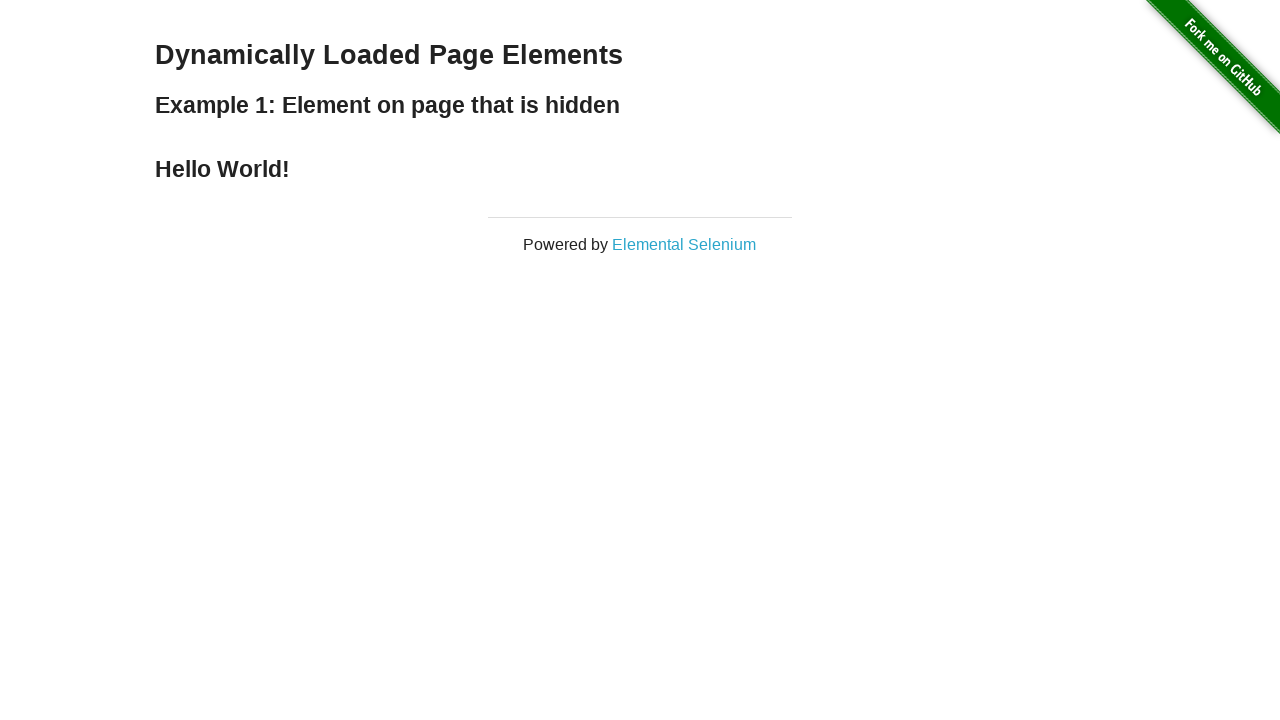

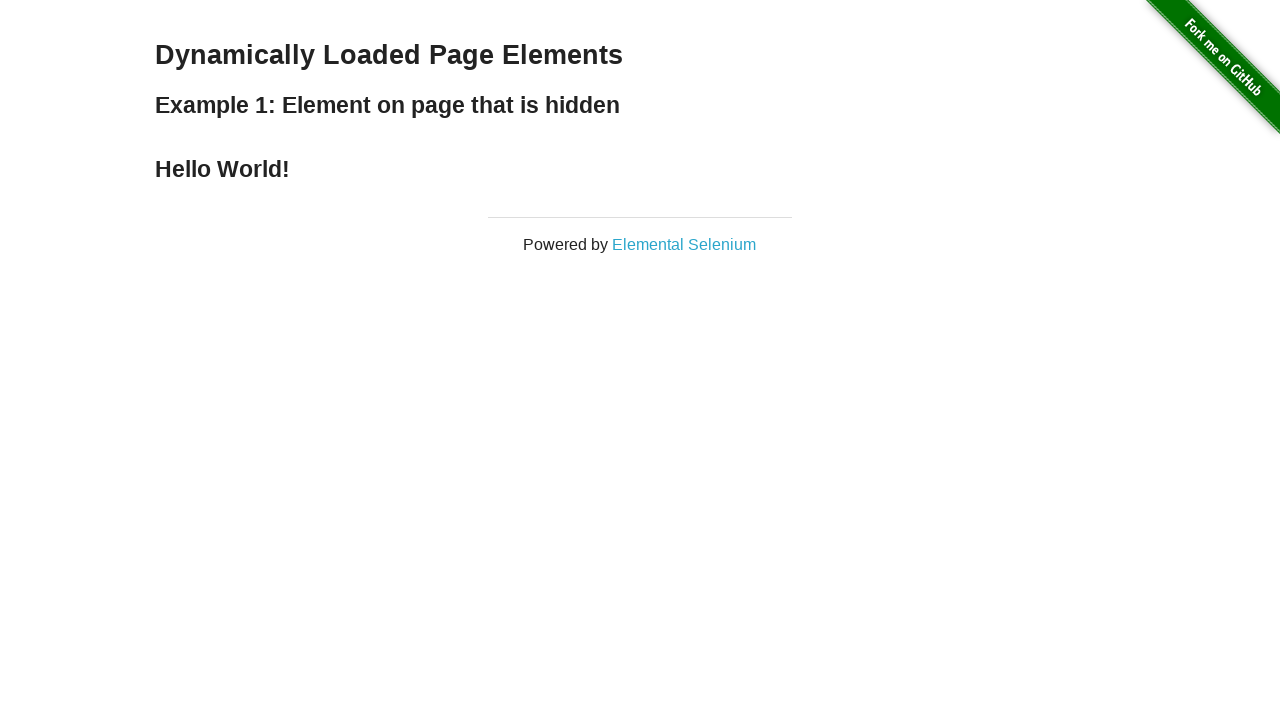